Tests JavaScript alert handling by clicking a button that triggers an alert dialog and then accepting/dismissing the alert.

Starting URL: http://www.tizag.com/javascriptT/javascriptalert.php

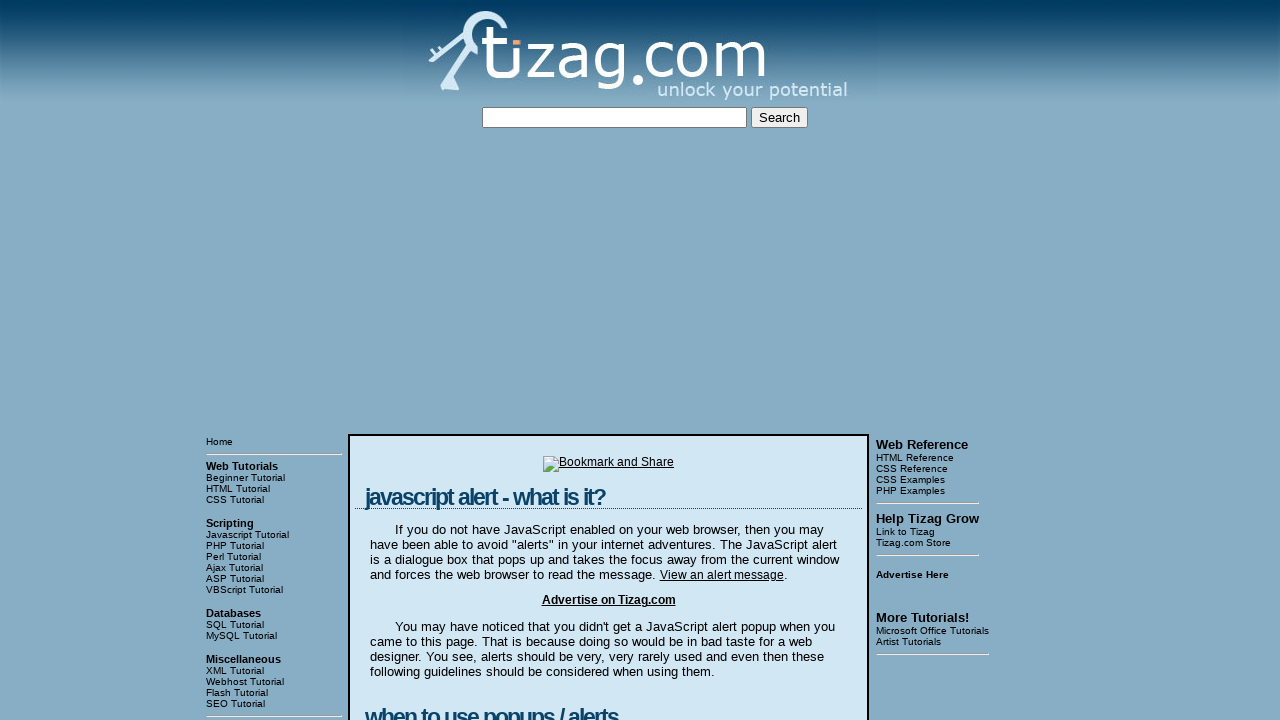

Clicked button to trigger JavaScript alert at (428, 361) on xpath=//html/body/table[3]/tbody/tr[1]/td[2]/table/tbody/tr/td/div[4]/form/input
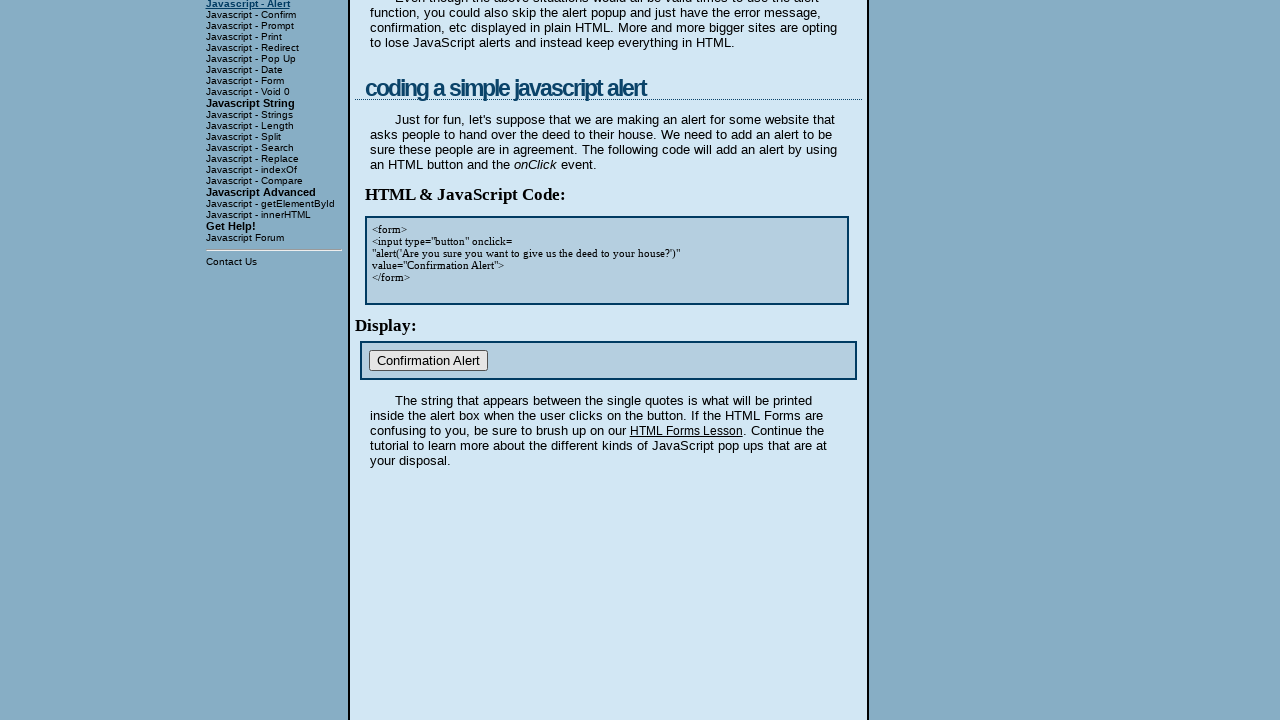

Set up dialog handler to accept alerts
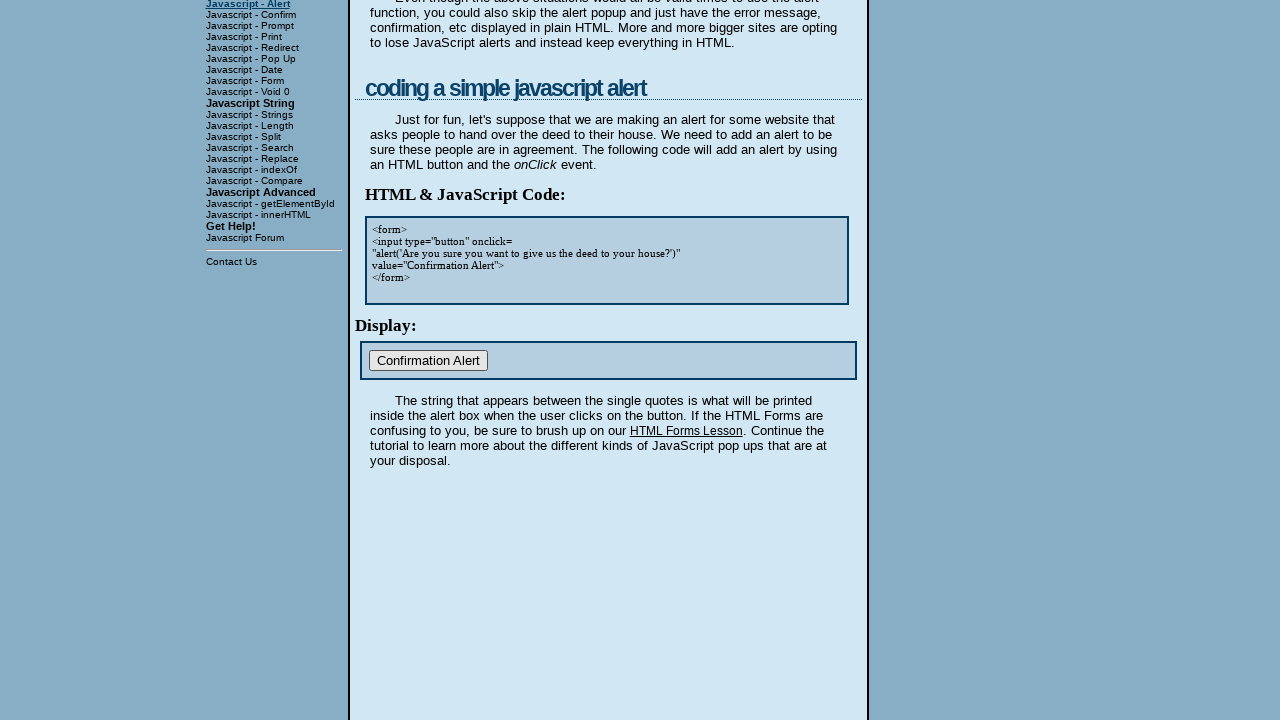

Configured alternative dialog handler with message logging
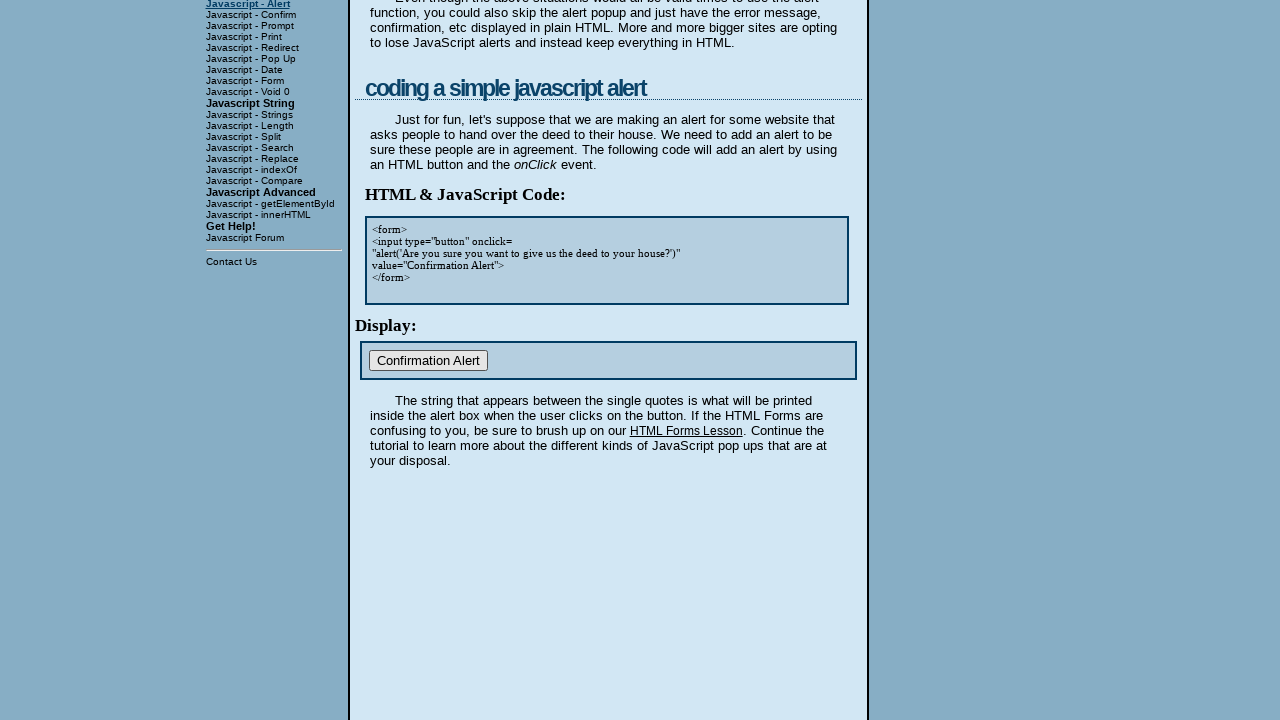

Clicked button to trigger alert after handler was configured at (779, 118) on form input[type='button'], form input[type='submit']
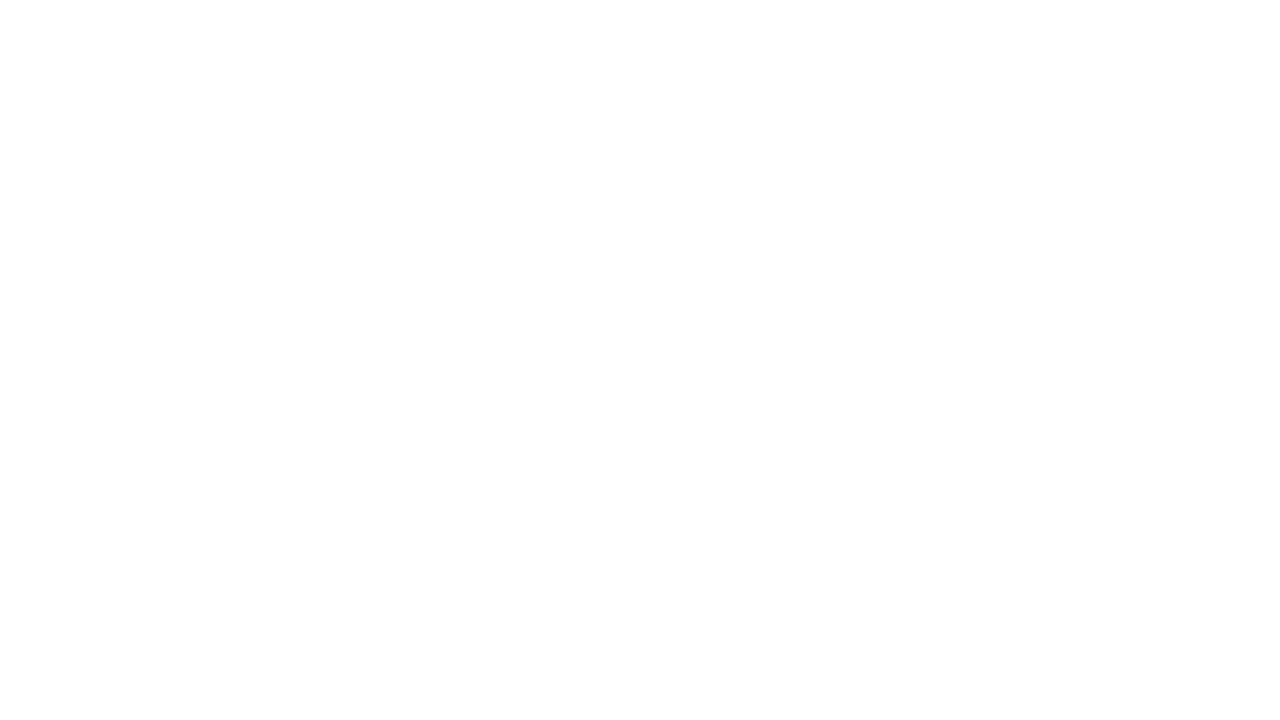

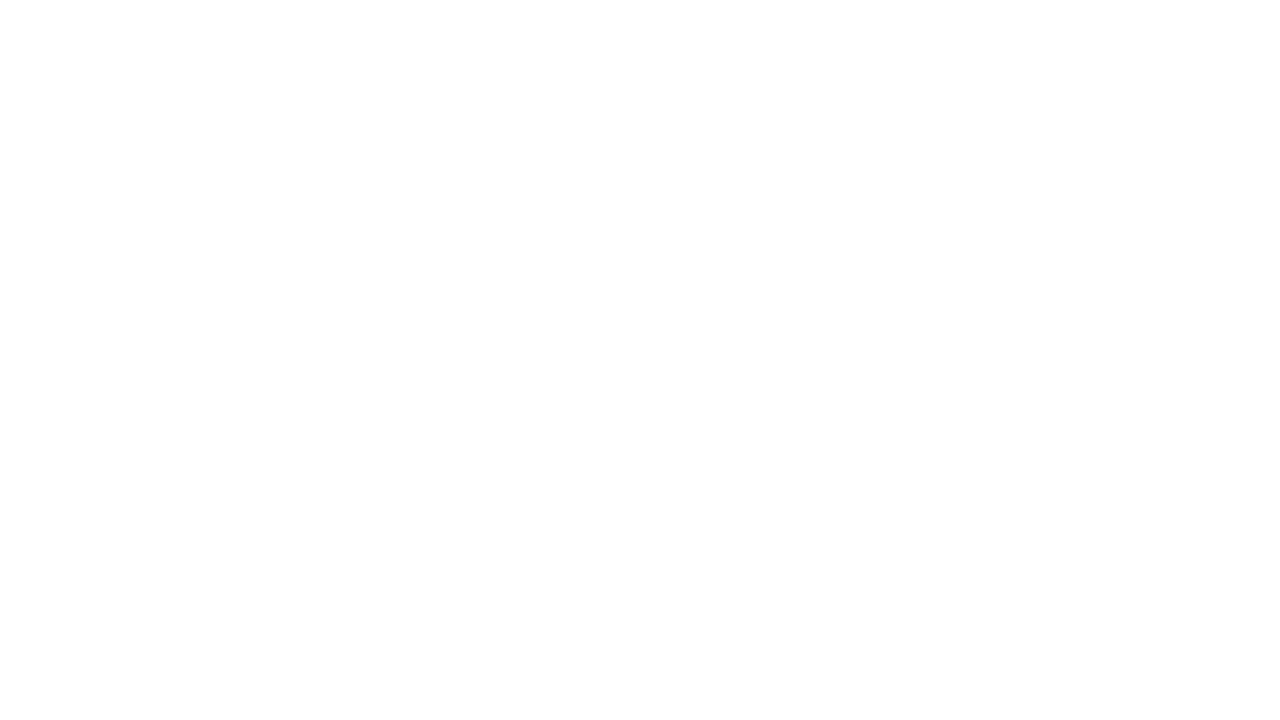